Navigates to a GitHub profile page and scrolls to the footer element

Starting URL: https://github.com/Silenttttttt

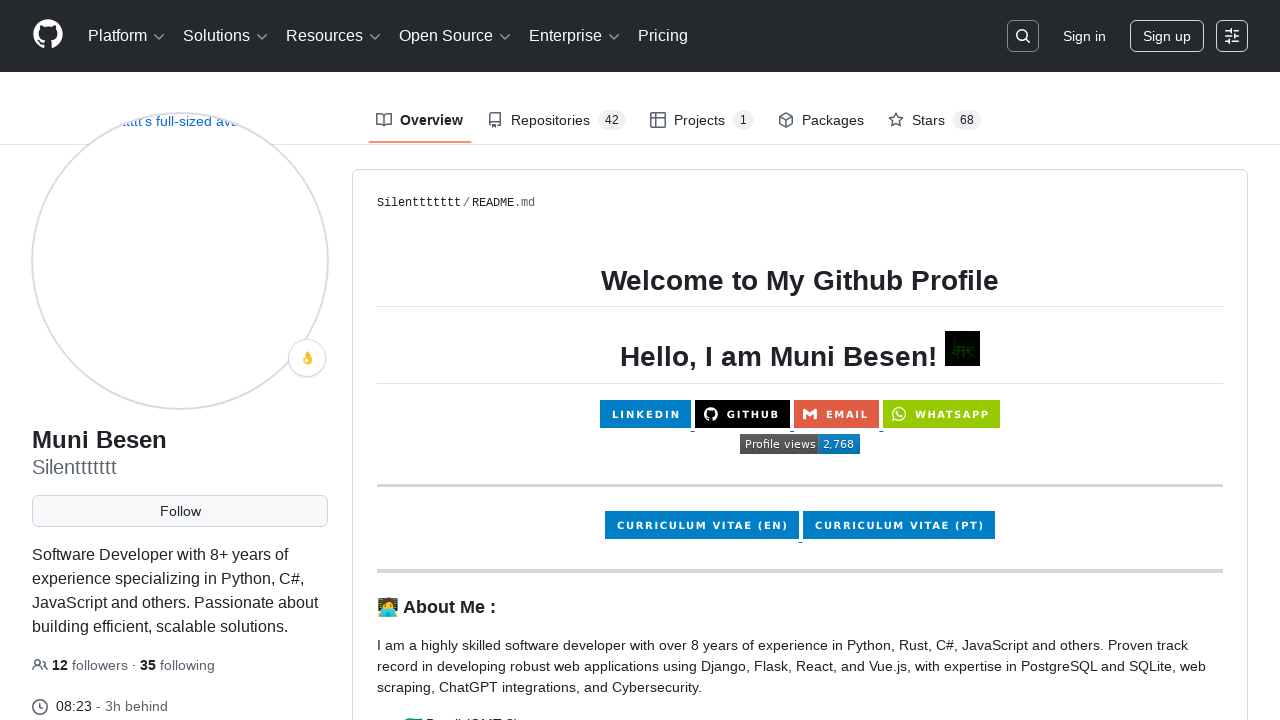

Waited for footer element to load on GitHub profile page
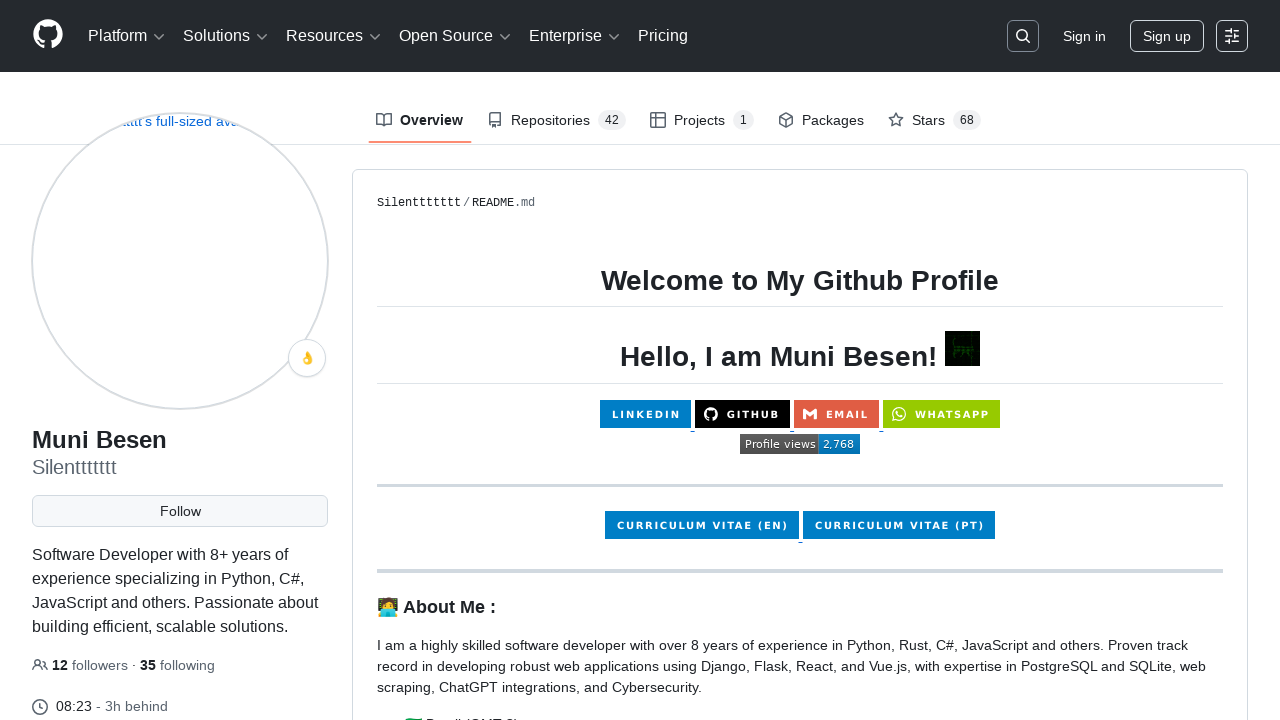

Scrolled to footer element
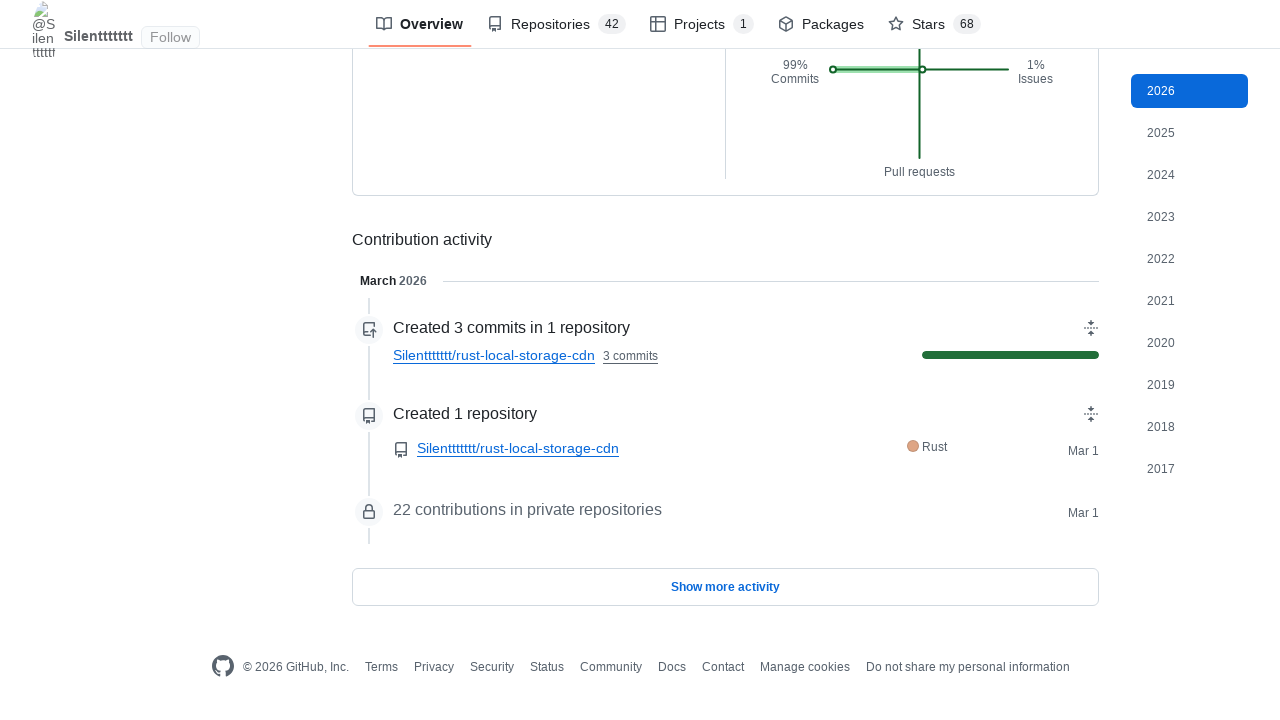

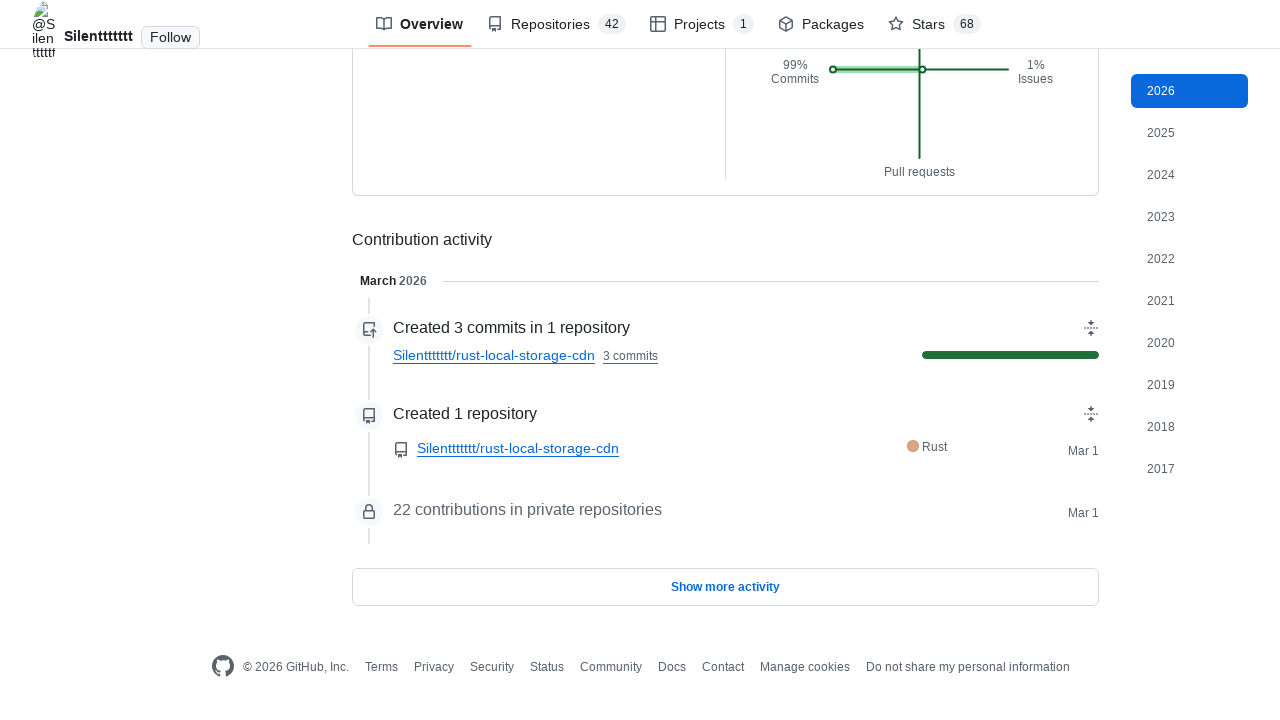